Tests mouse hover actions by hovering over Industries menu and Ctrl+clicking on Hospitality link to open in new window, then switching to the new window

Starting URL: https://www.mphasis.com/home.html

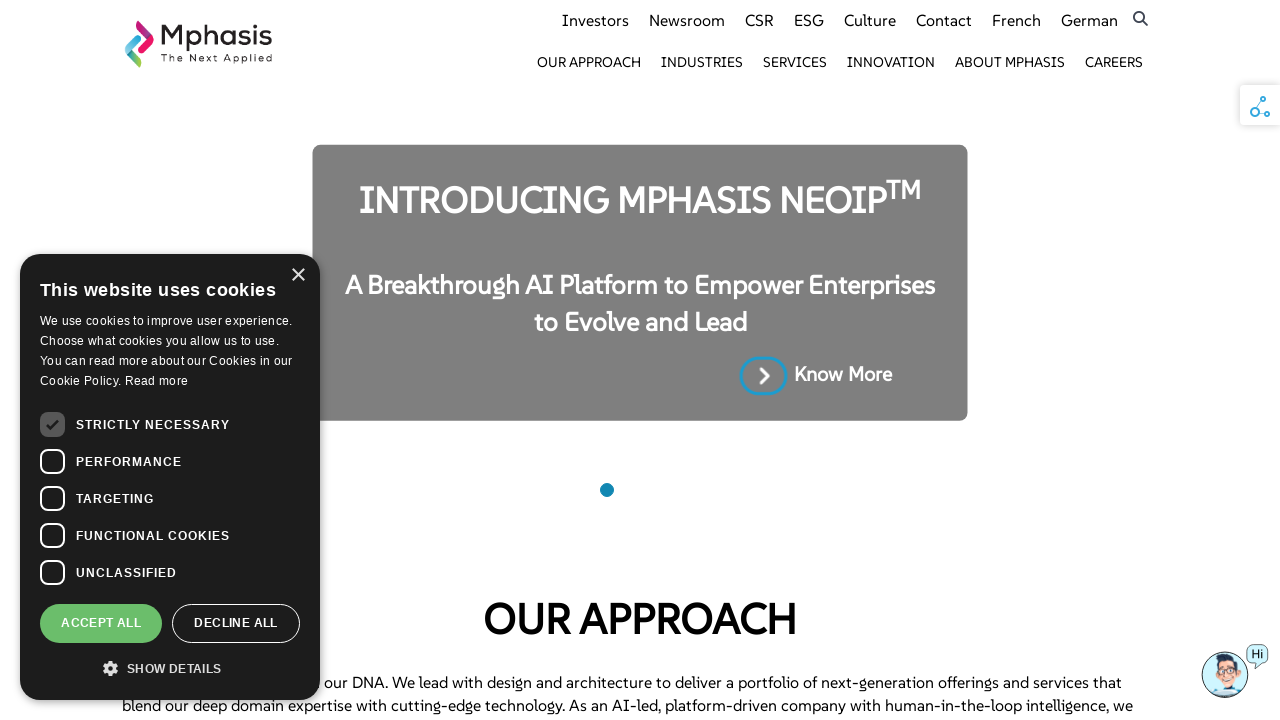

Hovered over Industries menu item at (702, 62) on a:text('Industries')
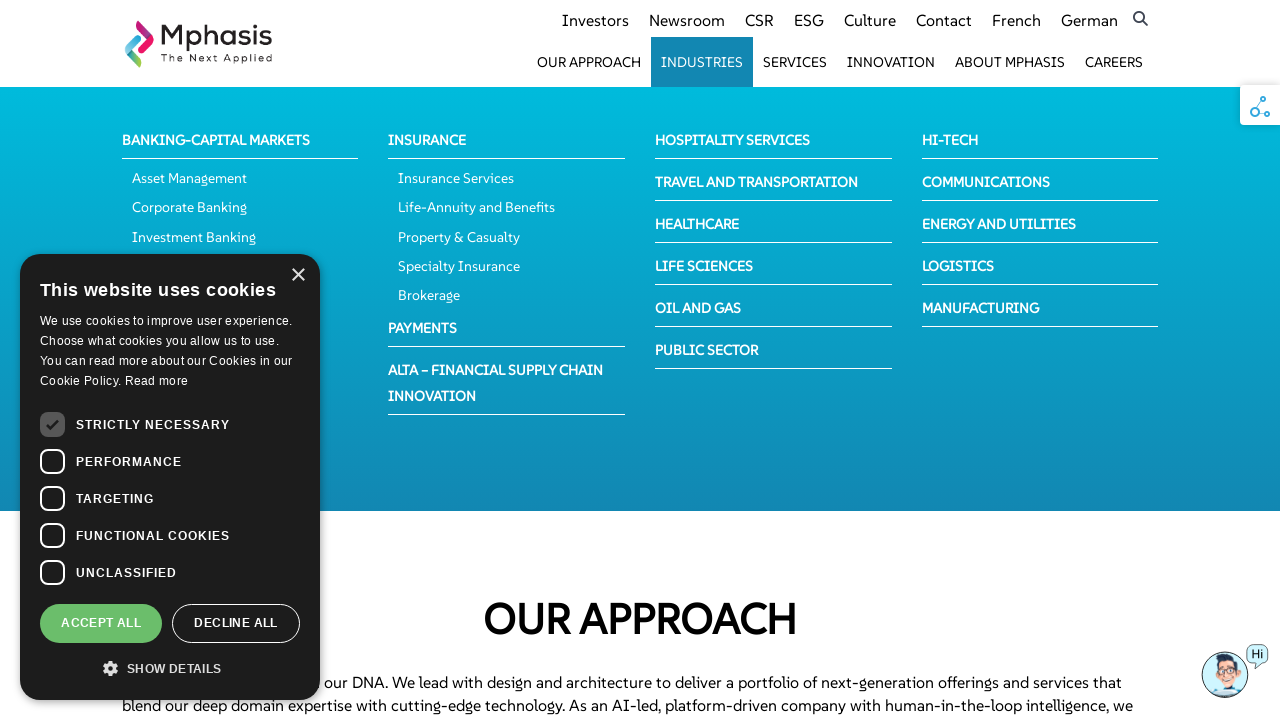

Ctrl+clicked on Hospitality link to open in new window at (732, 140) on span:has-text('Hospitality')
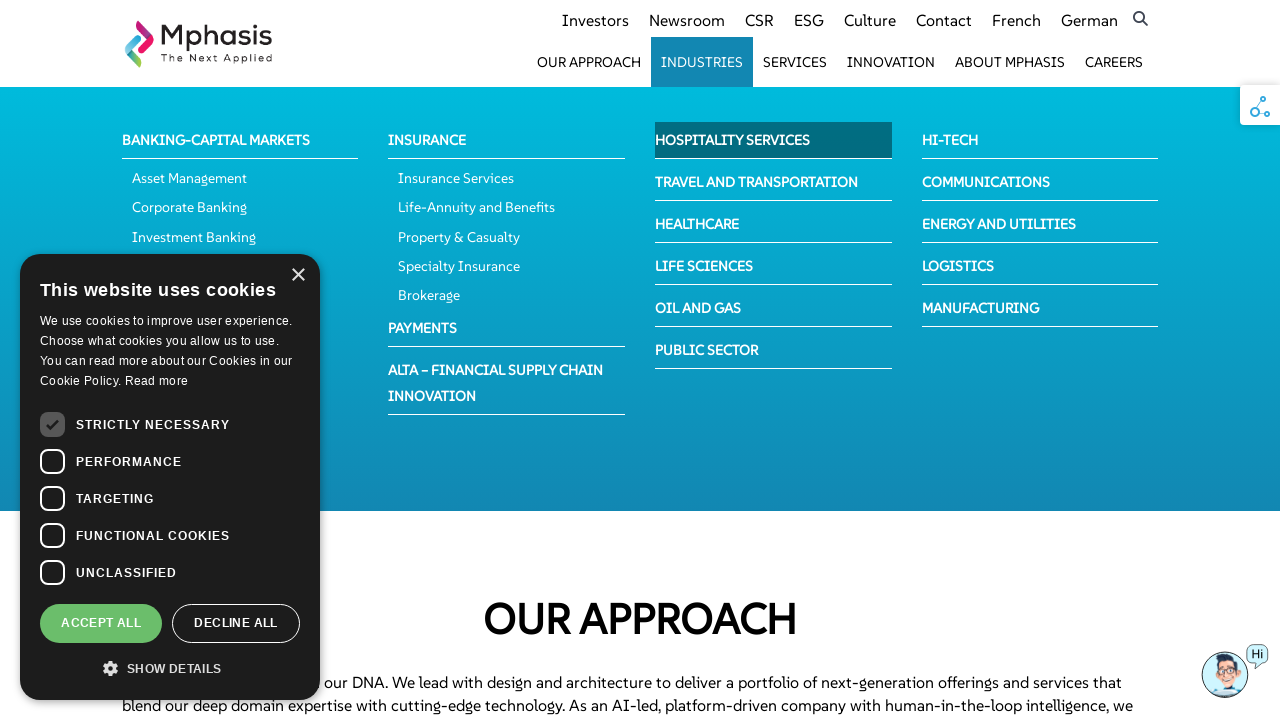

Obtained reference to new window page
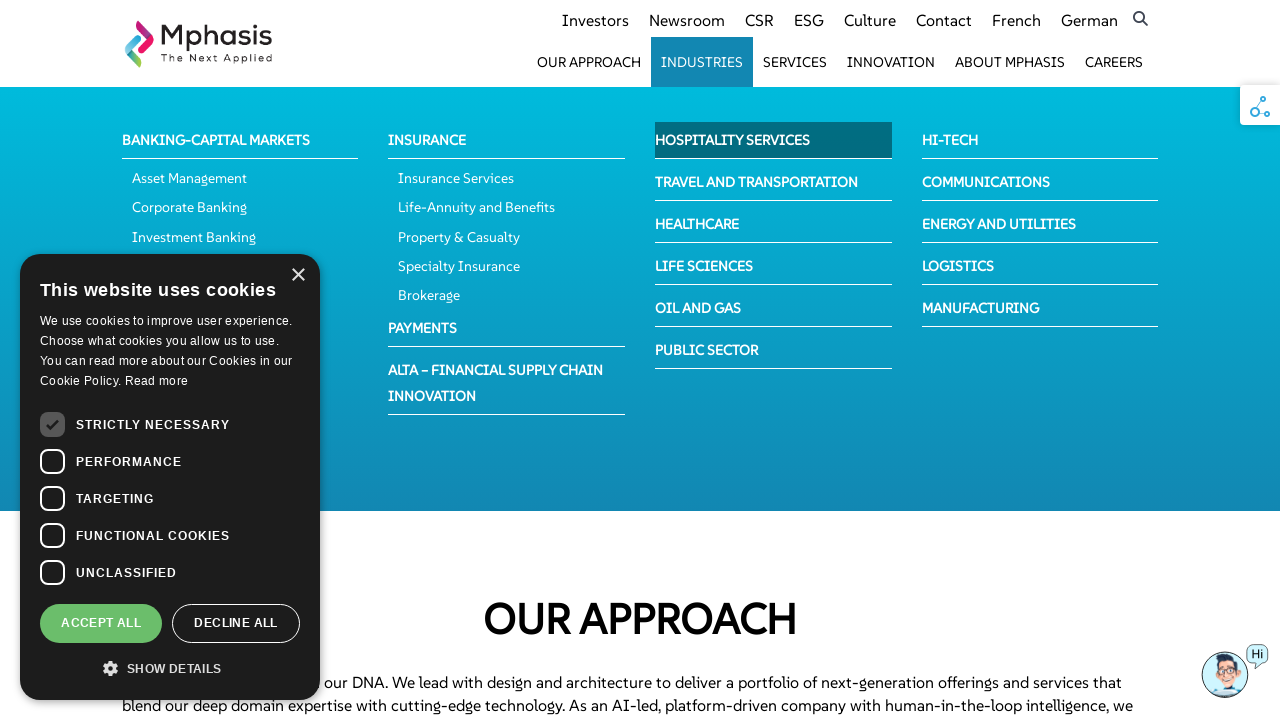

New window page loaded completely
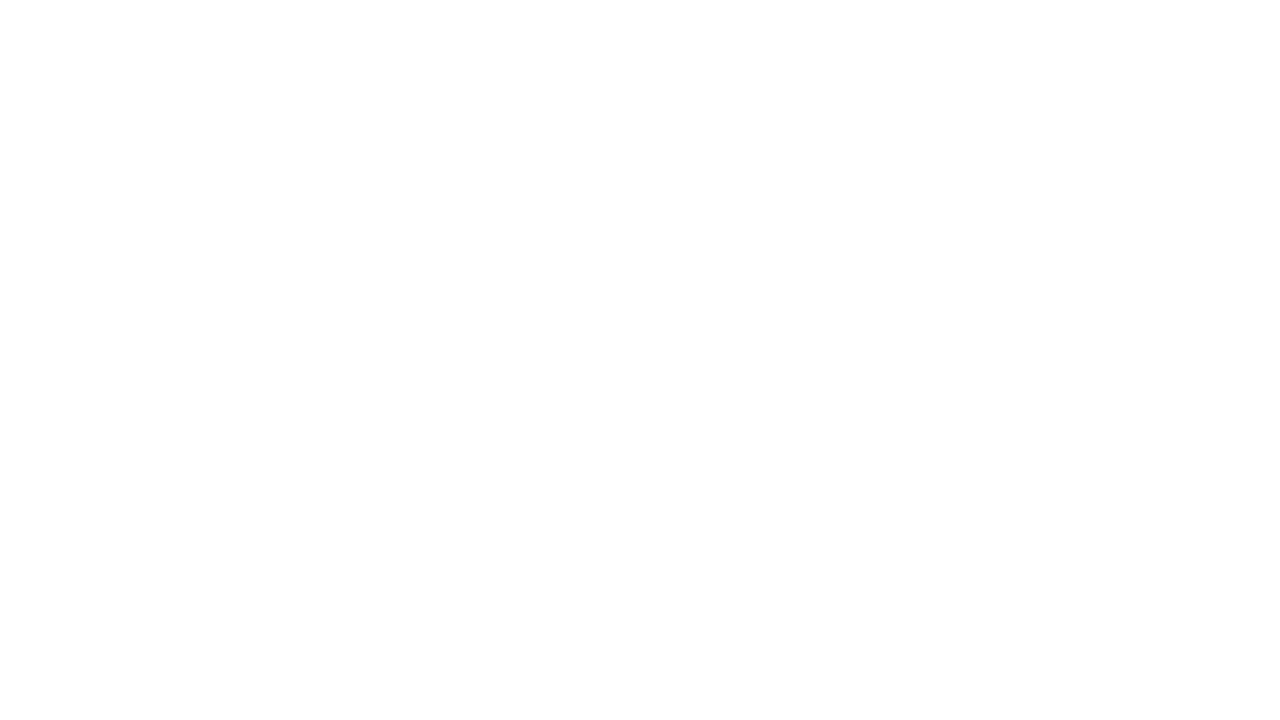

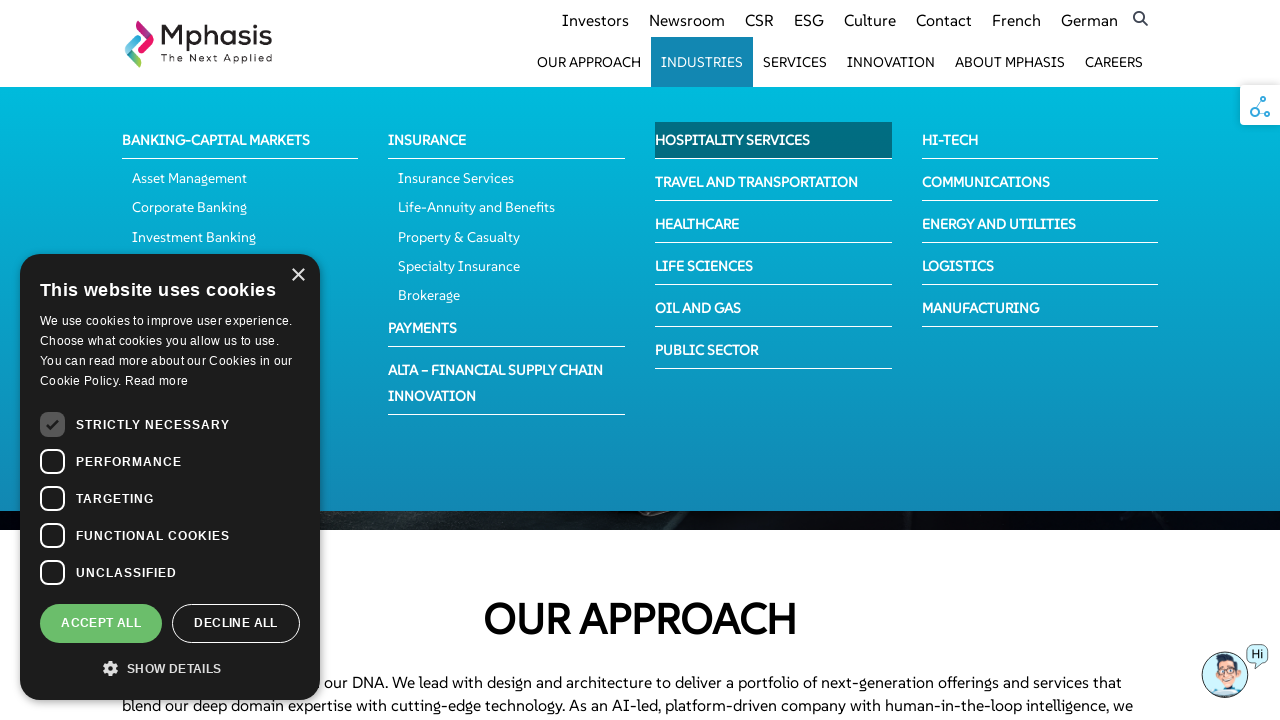